Tests Python.org search functionality by entering "pycon" in the search box and verifying results are displayed

Starting URL: http://www.python.org

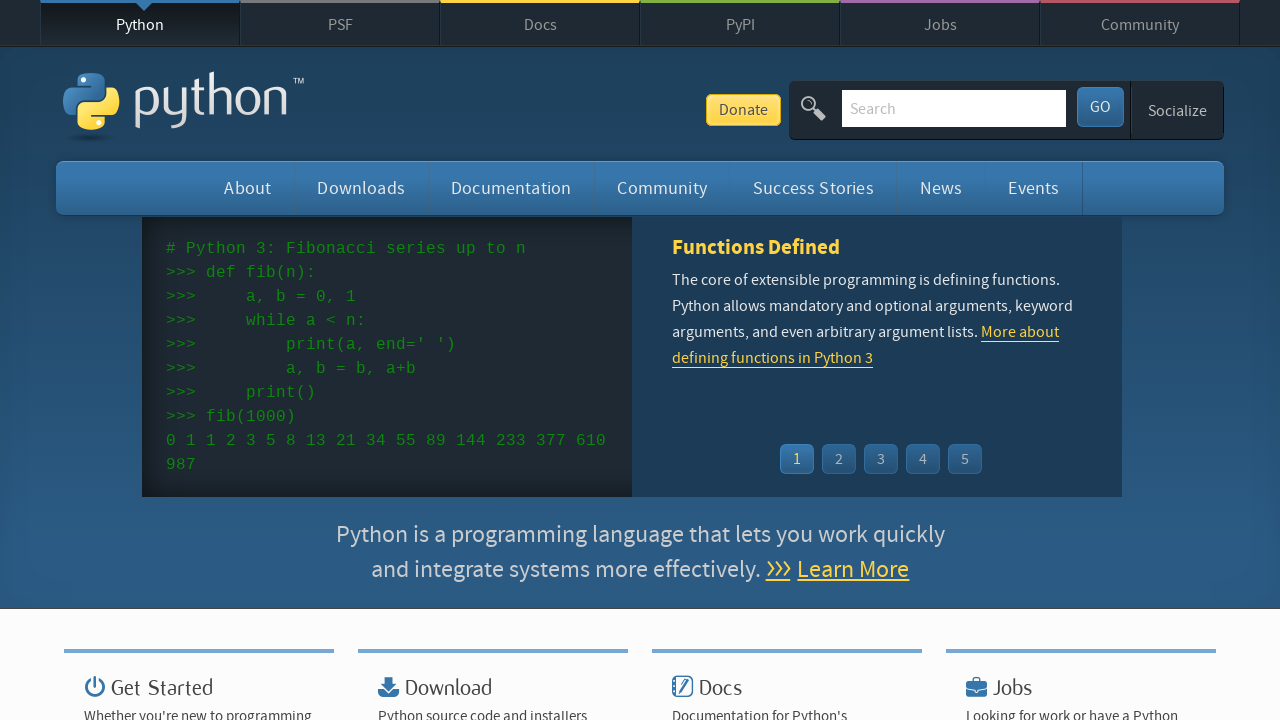

Located search input field
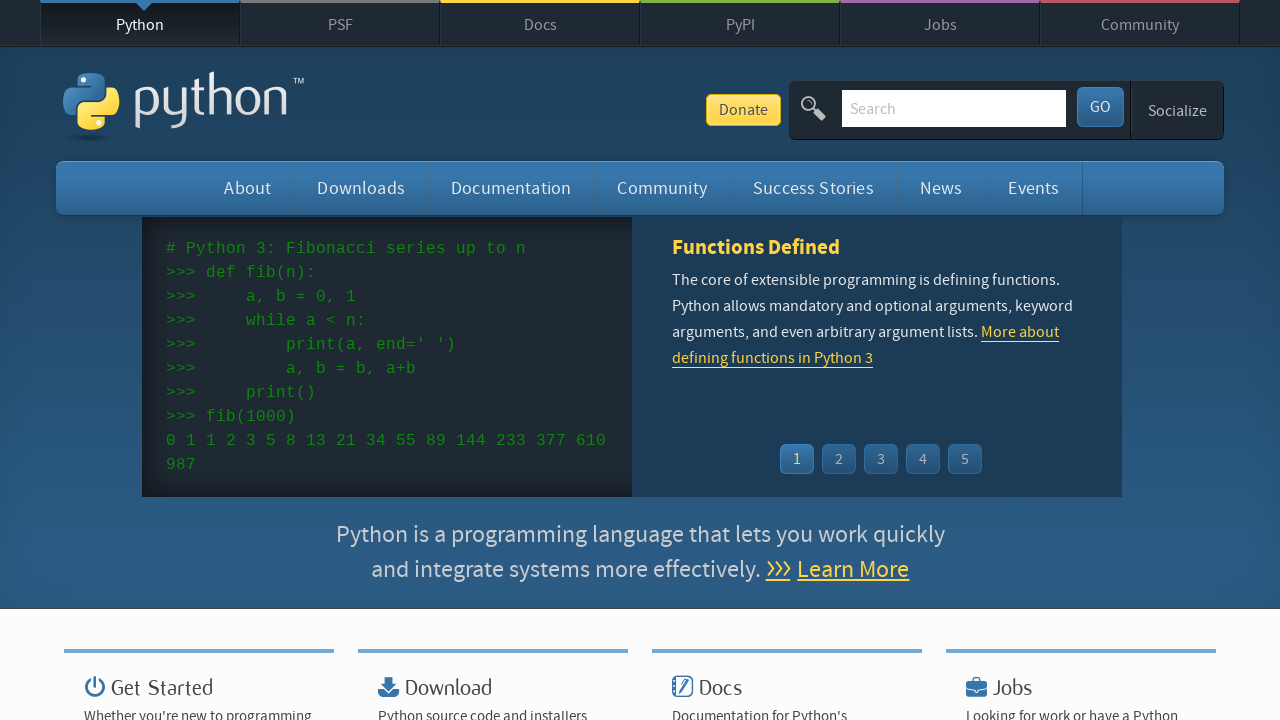

Cleared search input field on input[name='q']
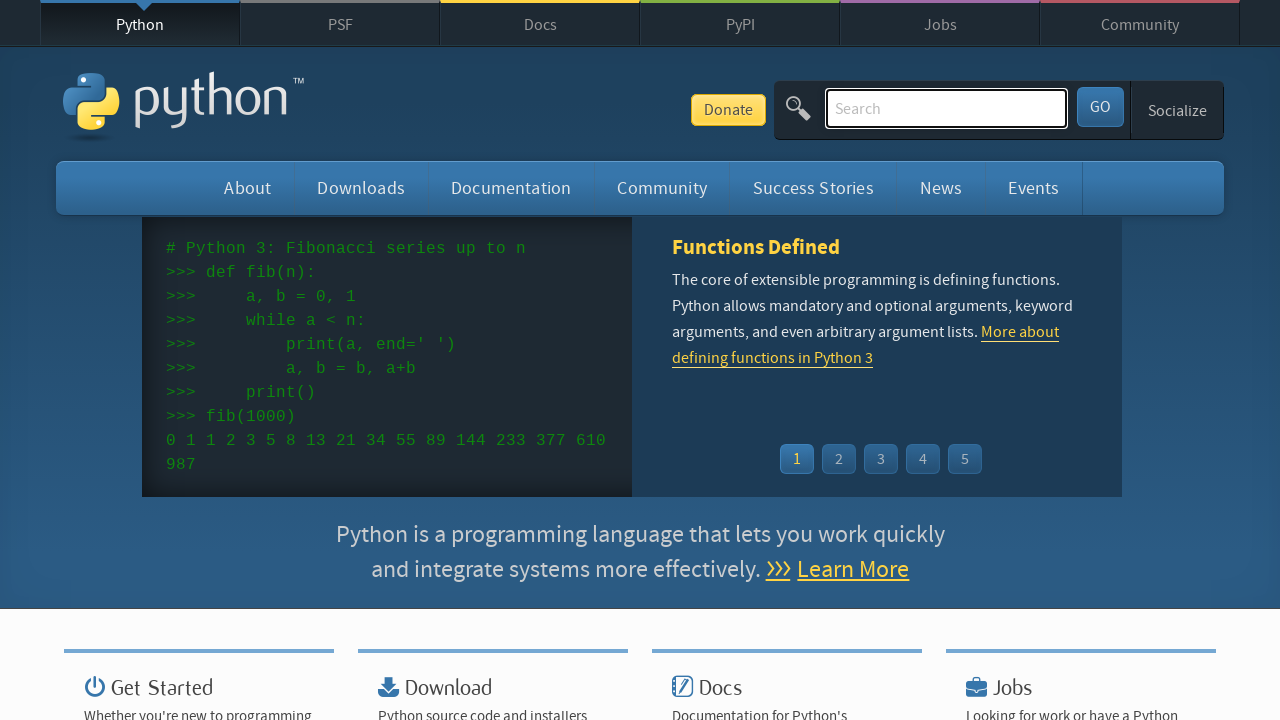

Entered 'pycon' into search field on input[name='q']
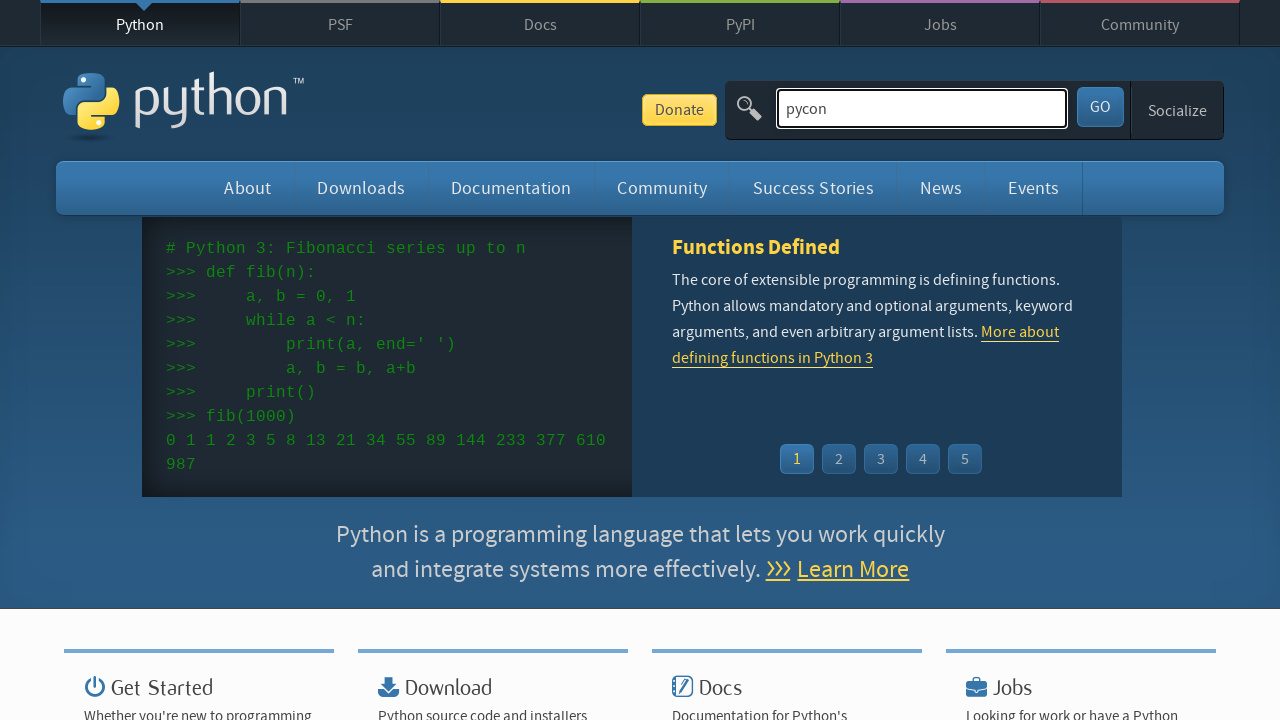

Pressed Enter to submit search on input[name='q']
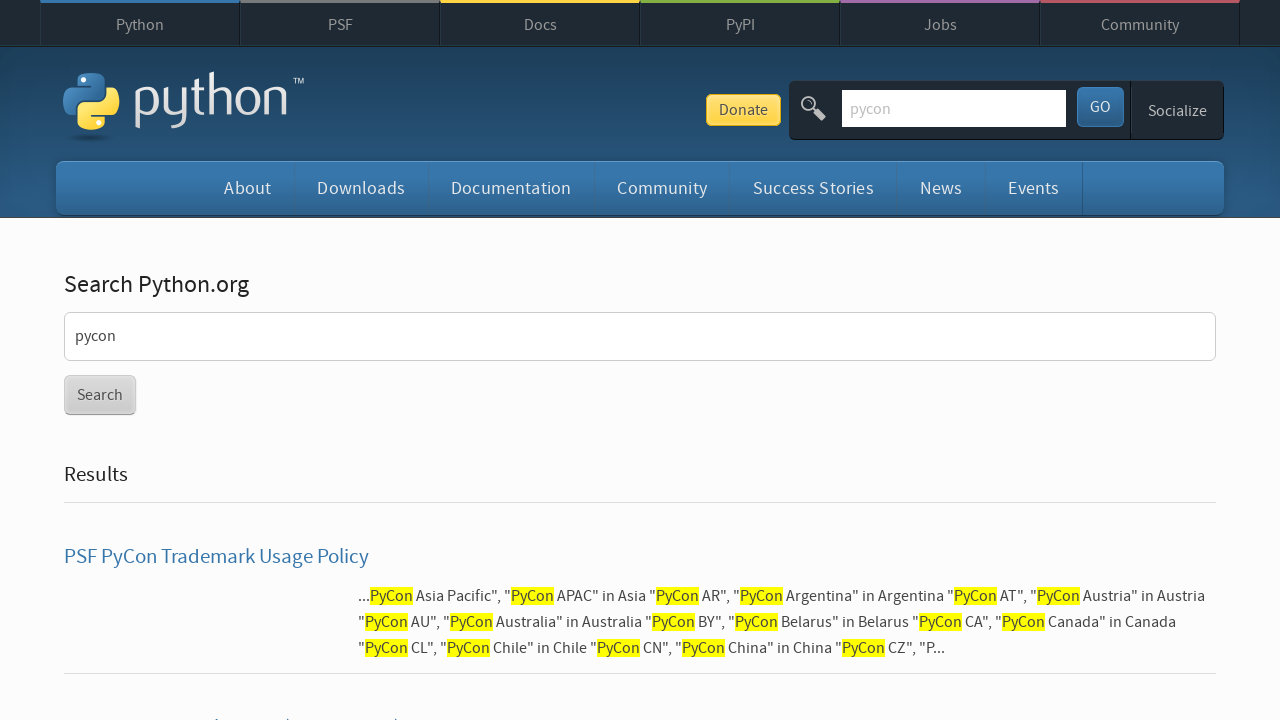

Search results page loaded
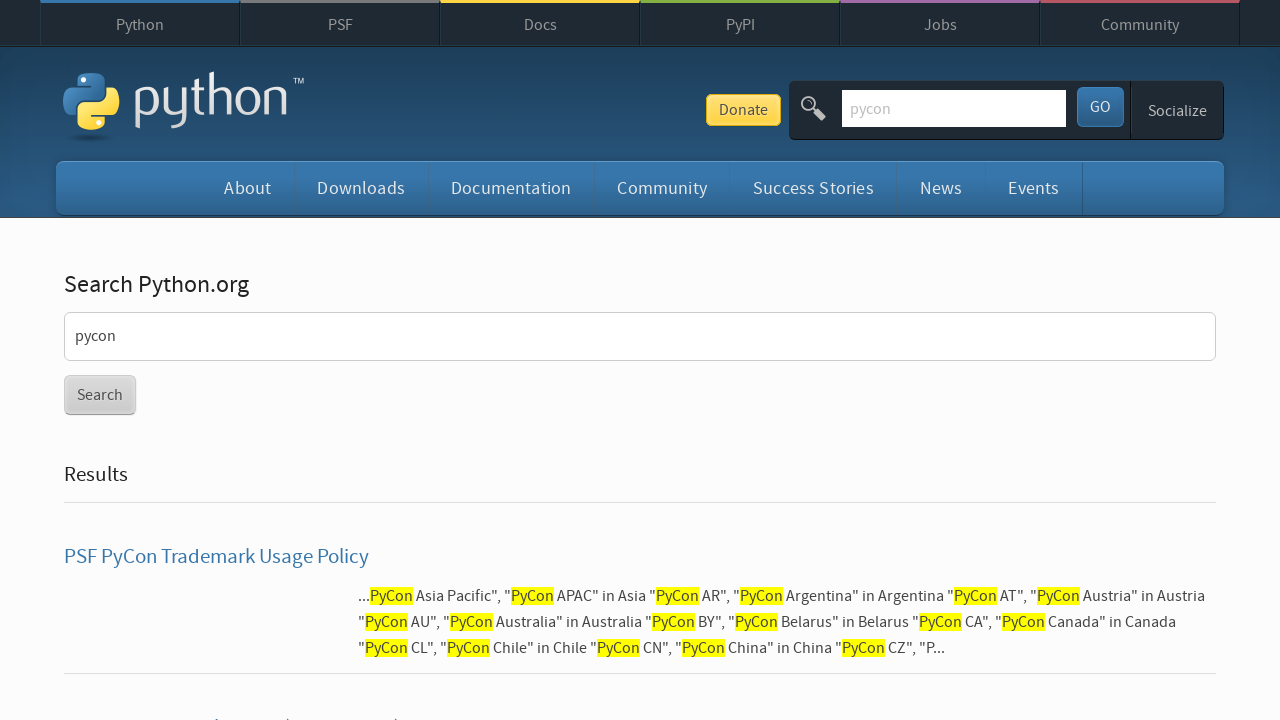

Verified search results are displayed (no 'No results found' message)
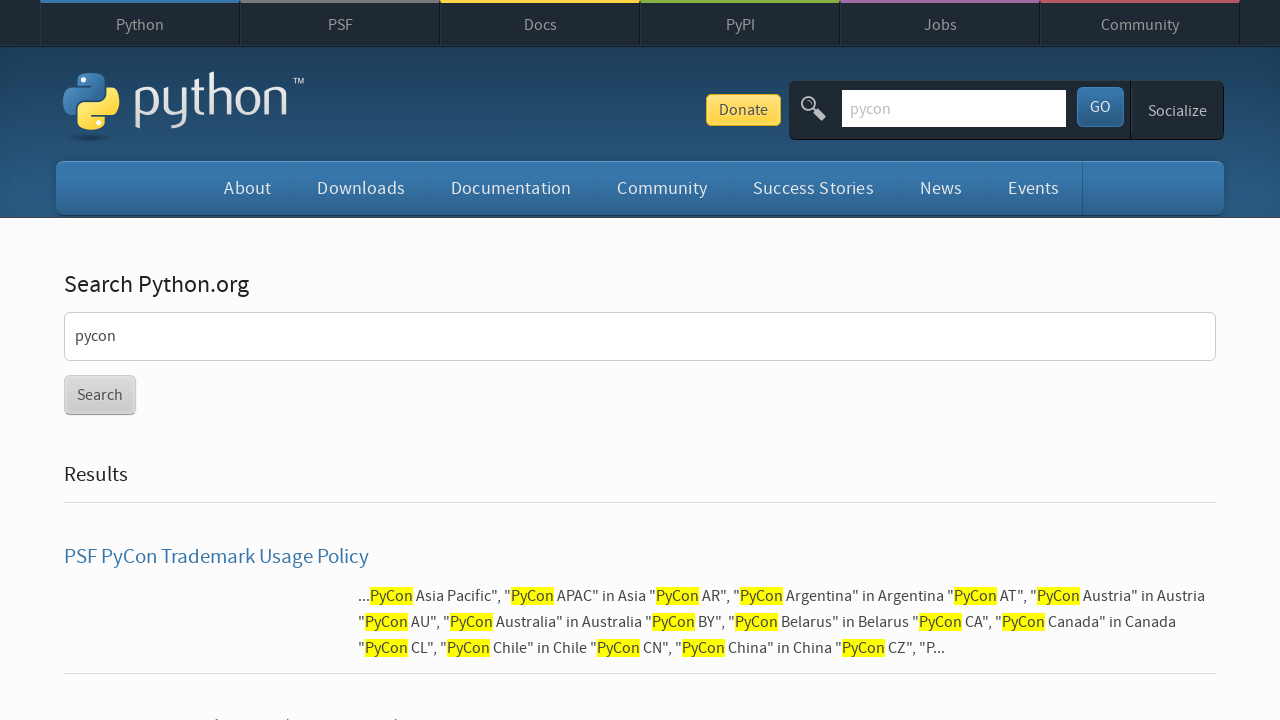

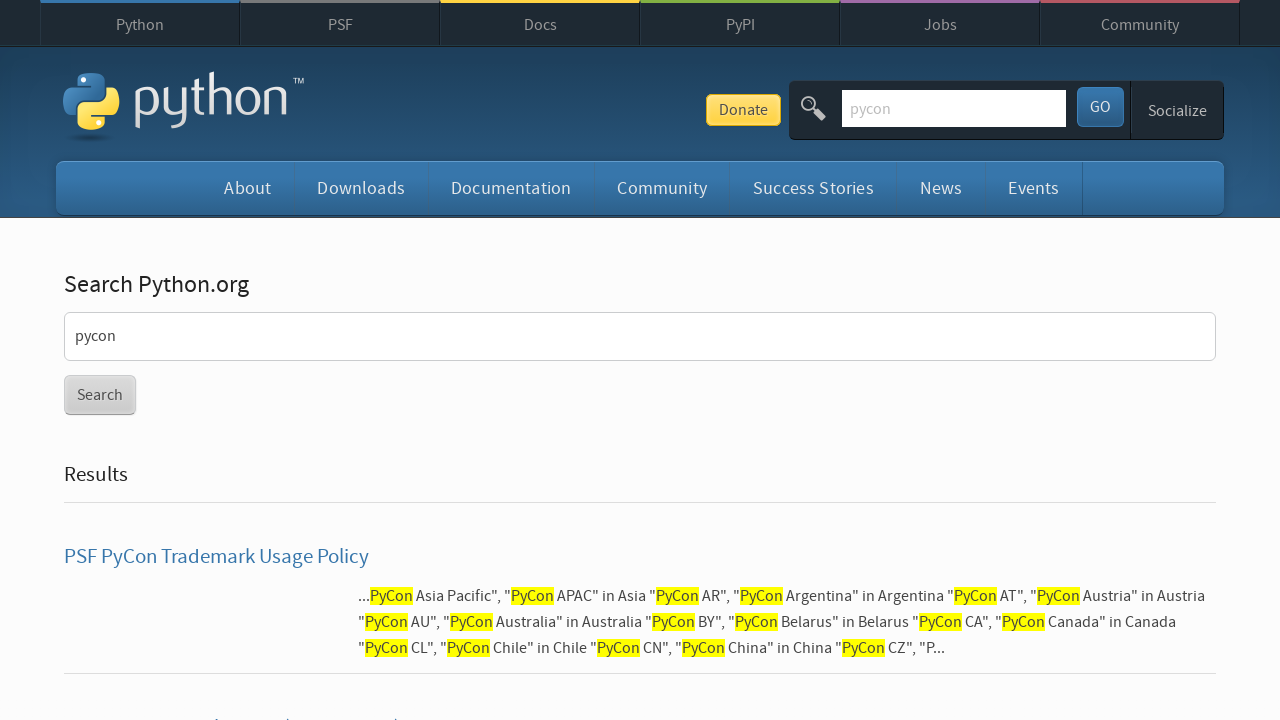